Solves a math problem on a form by calculating a value, filling the answer, selecting checkboxes and radio buttons, then submitting the form and handling an alert

Starting URL: http://suninjuly.github.io/math.html

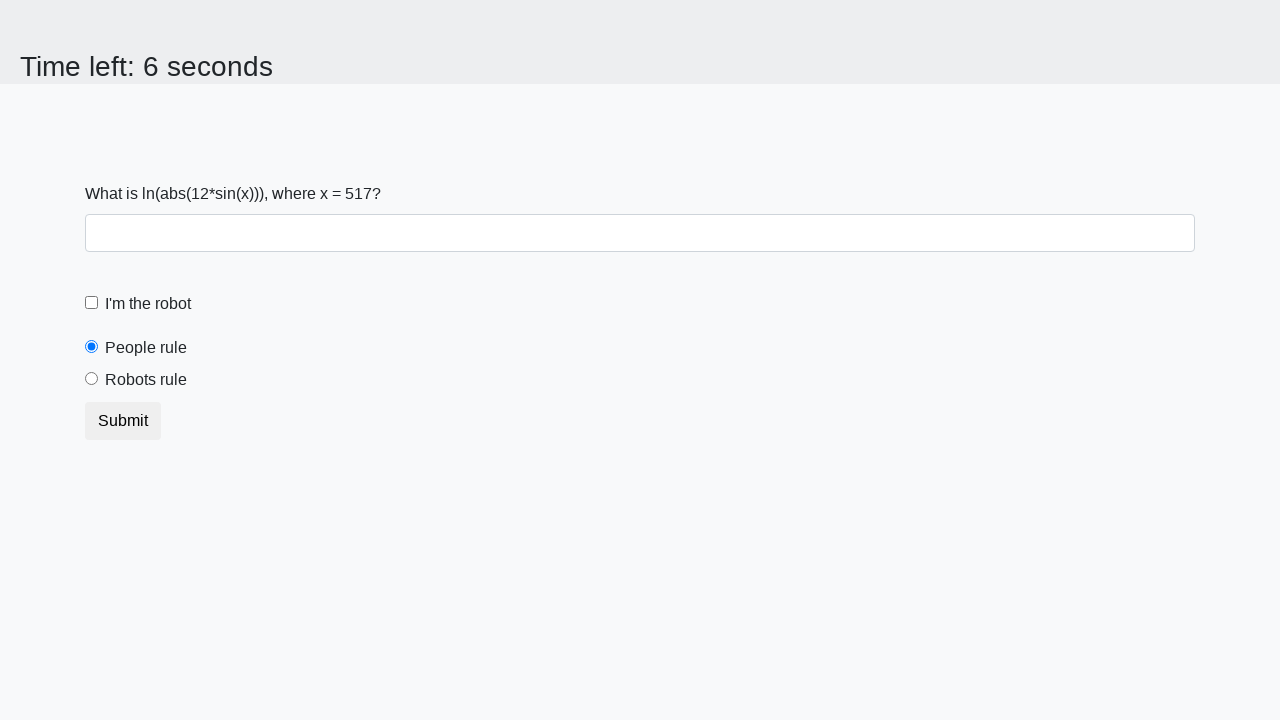

Retrieved value from input_value element
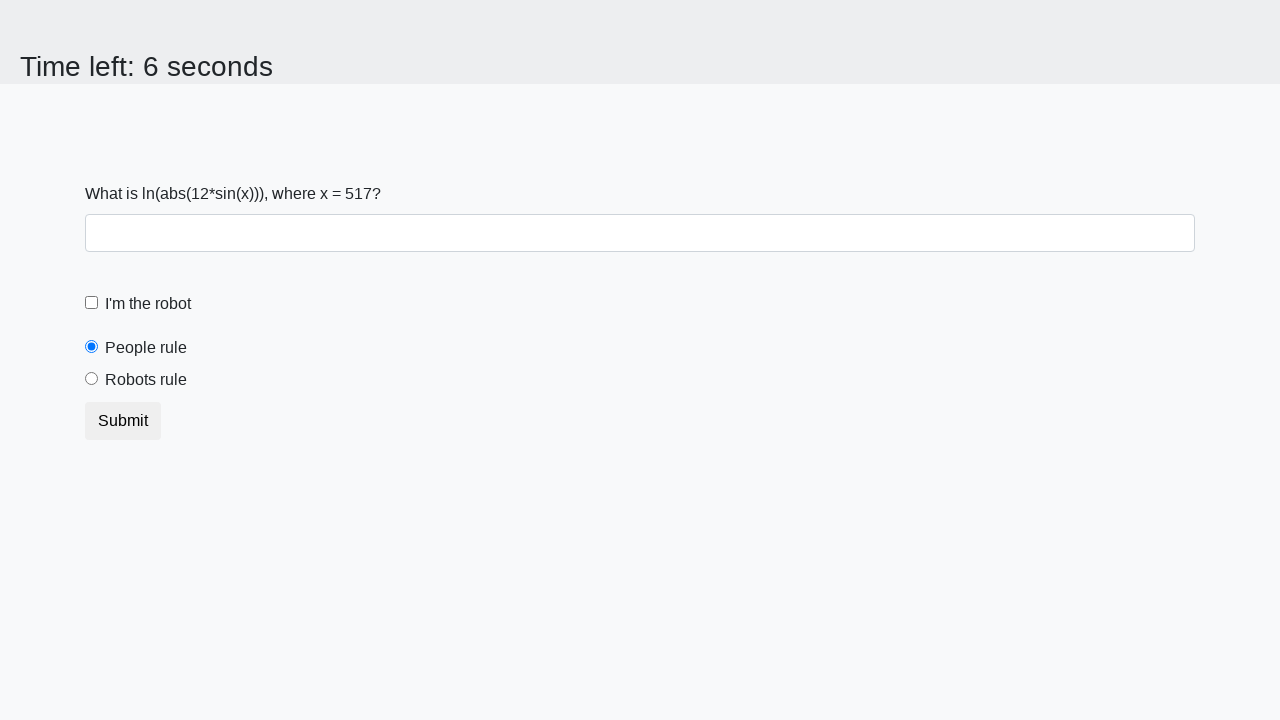

Calculated math formula: log(abs(12*sin(x)))
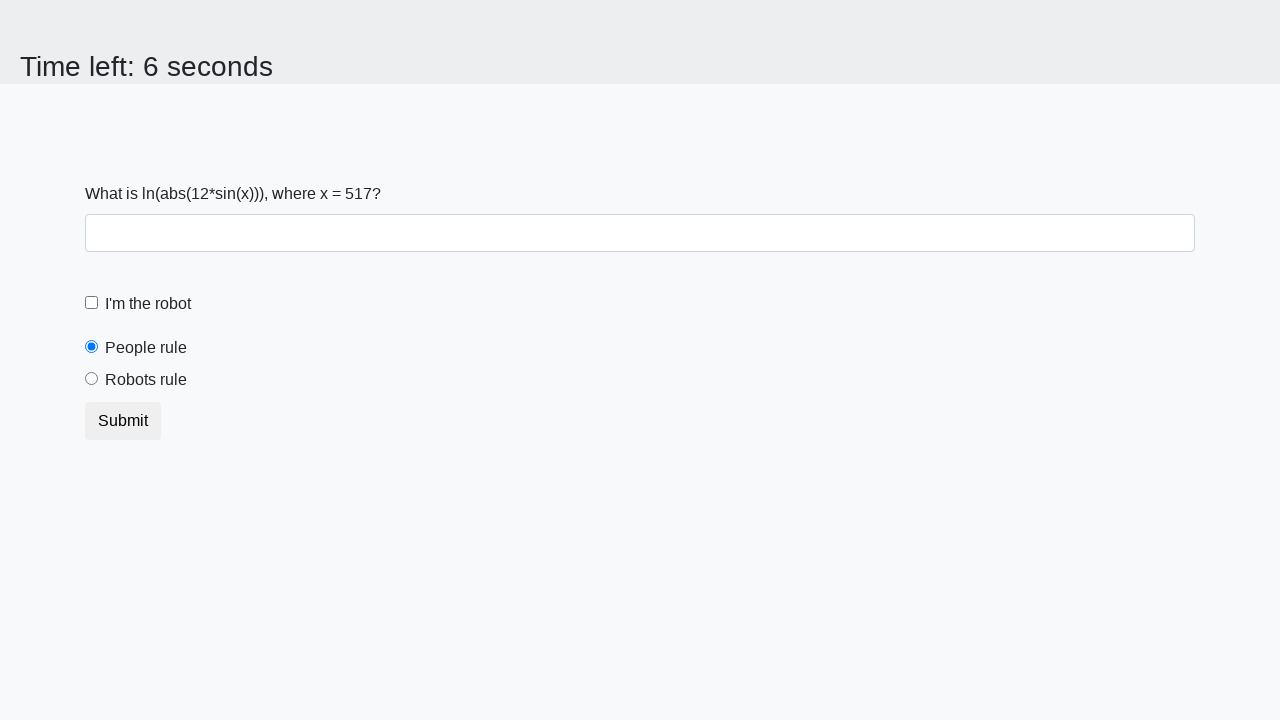

Filled answer field with calculated value: 2.4631150544025866 on #answer
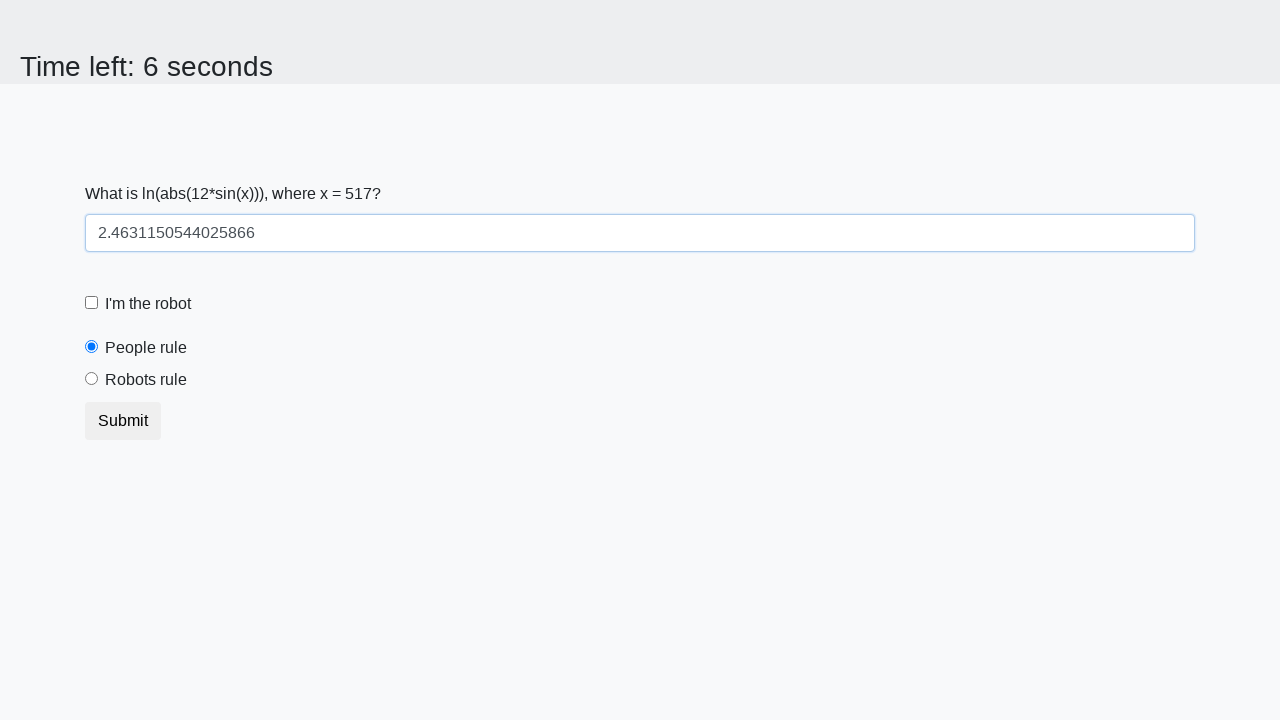

Checked the robot checkbox at (92, 303) on #robotCheckbox
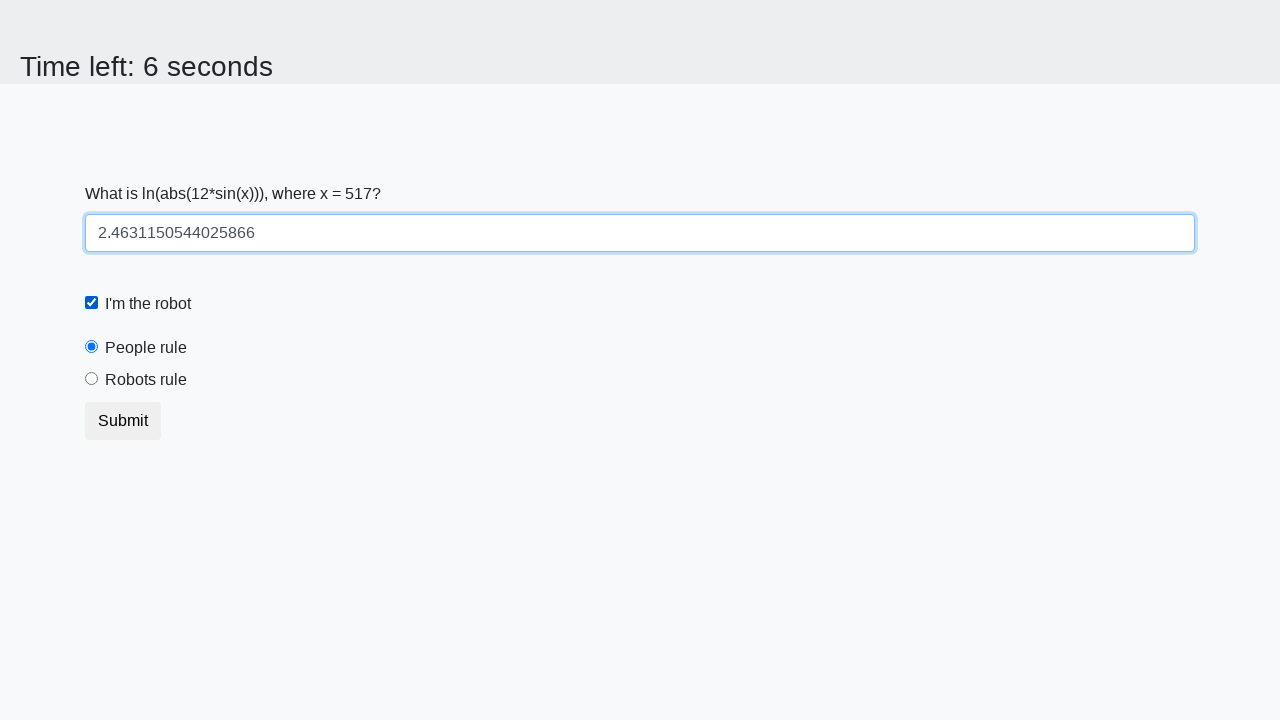

Selected the robots rule radio button at (92, 379) on #robotsRule
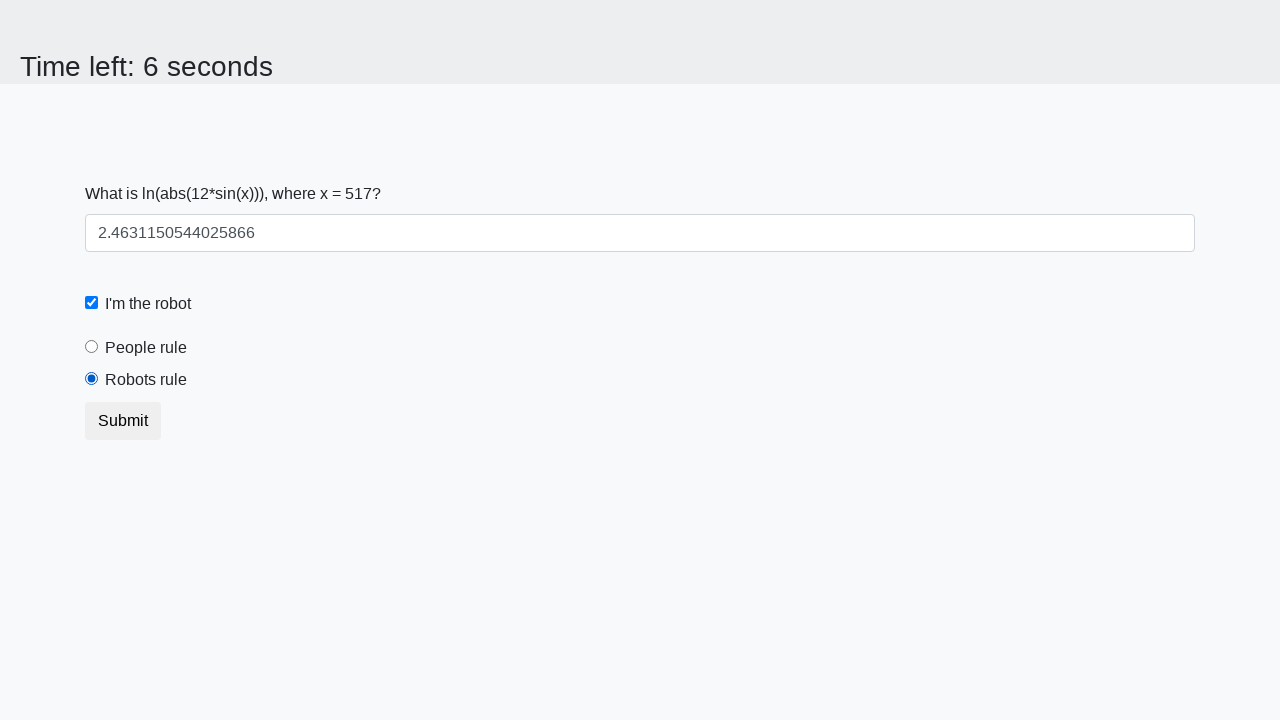

Clicked submit button to submit the form at (123, 421) on button[type="submit"]
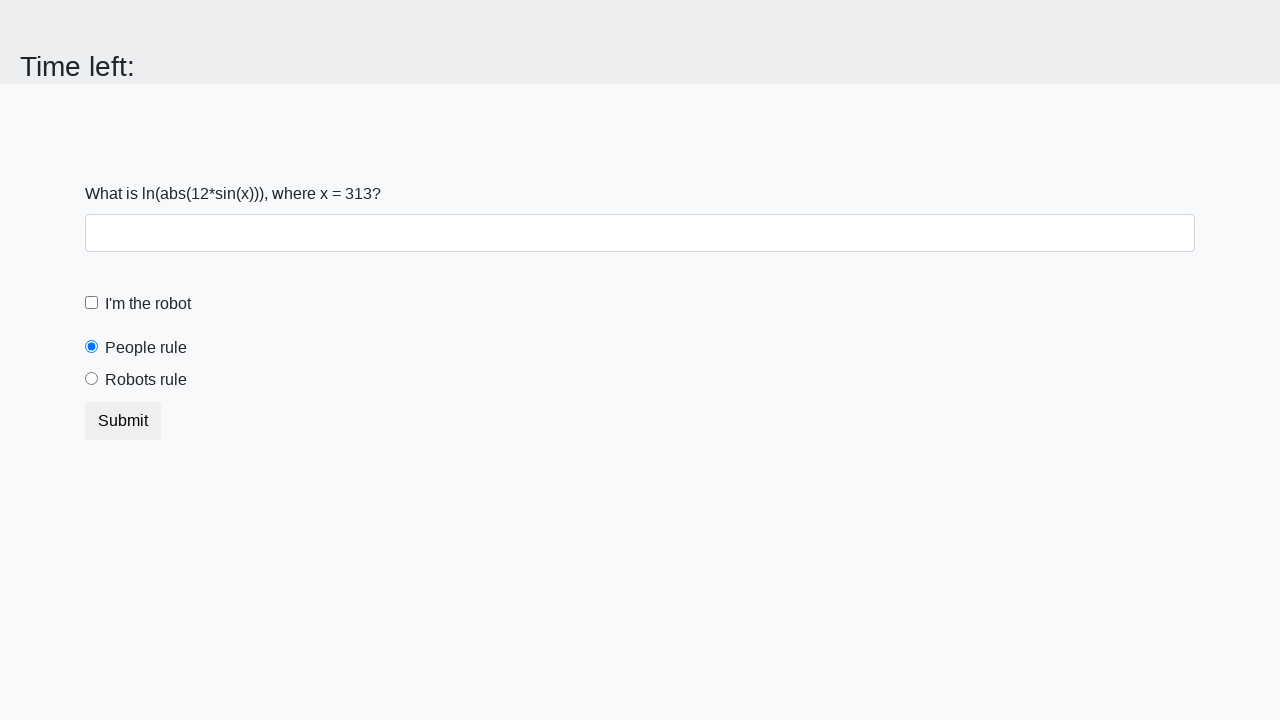

Set up alert dialog handler to accept alerts
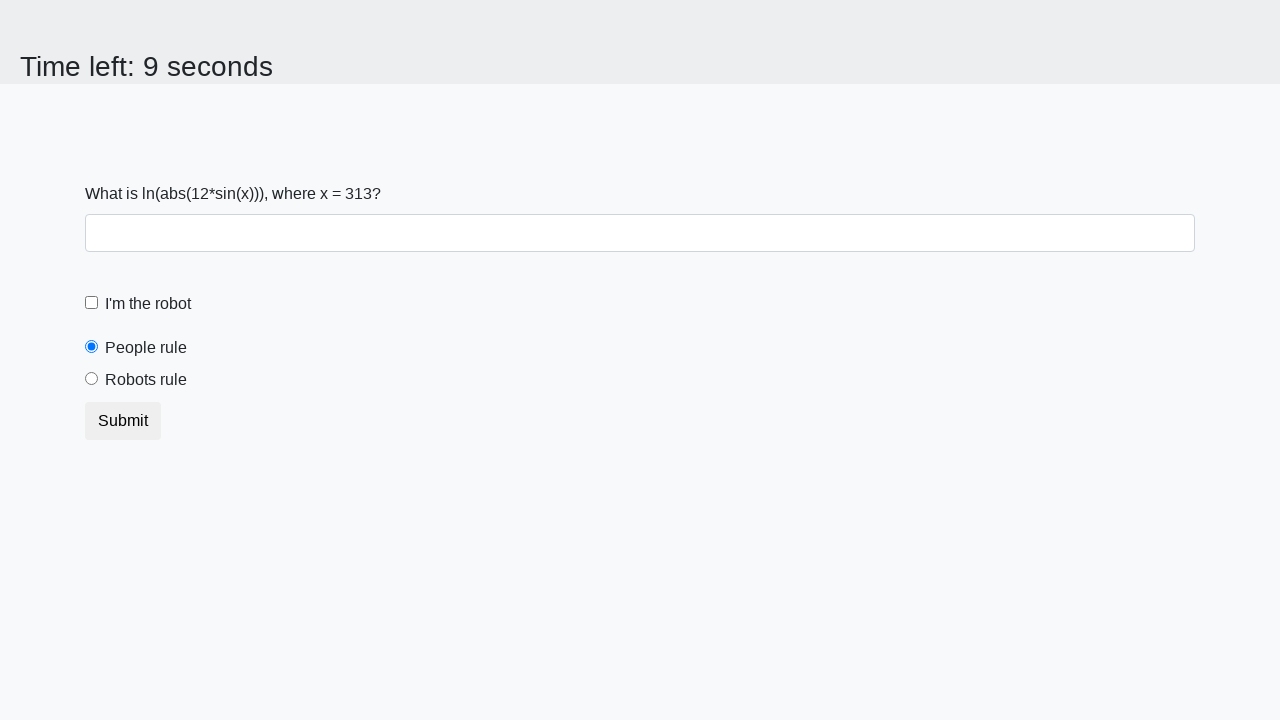

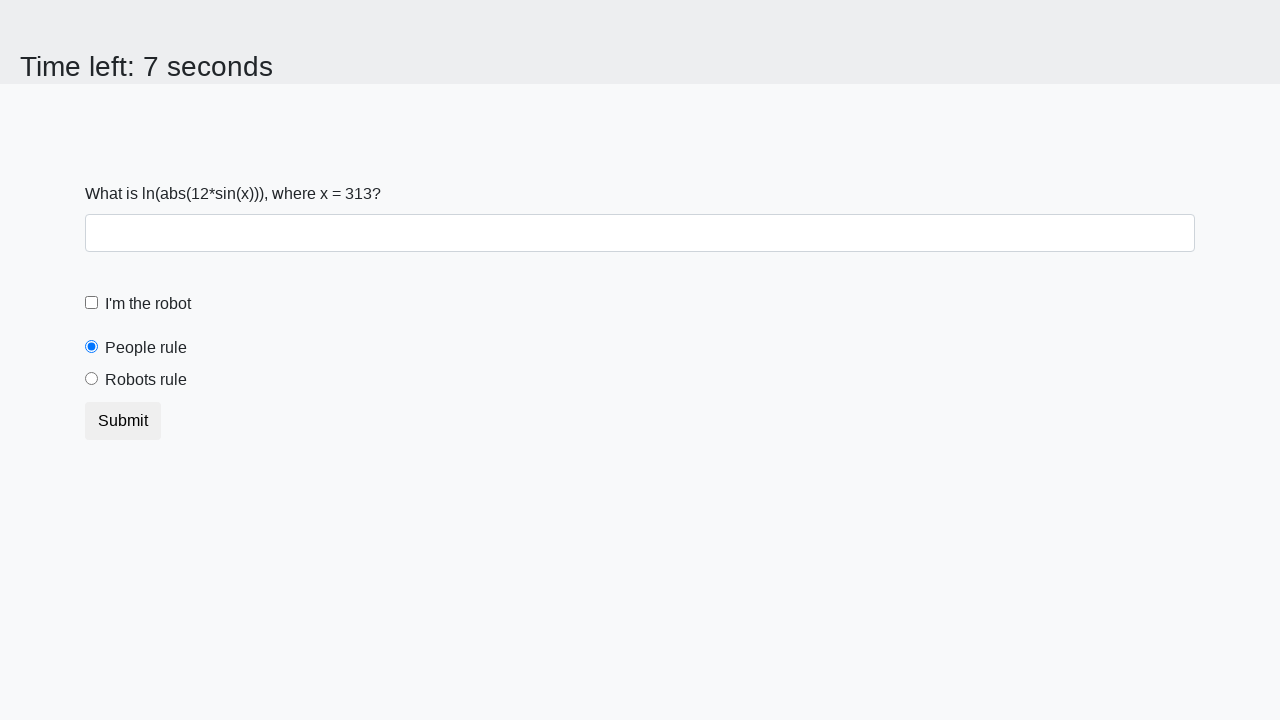